Tests the student registration form by filling out all fields (name, email, gender, phone, date of birth, subjects, hobbies, file upload, address, state/city) and verifying the submission results in a modal.

Starting URL: https://demoqa.com/automation-practice-form

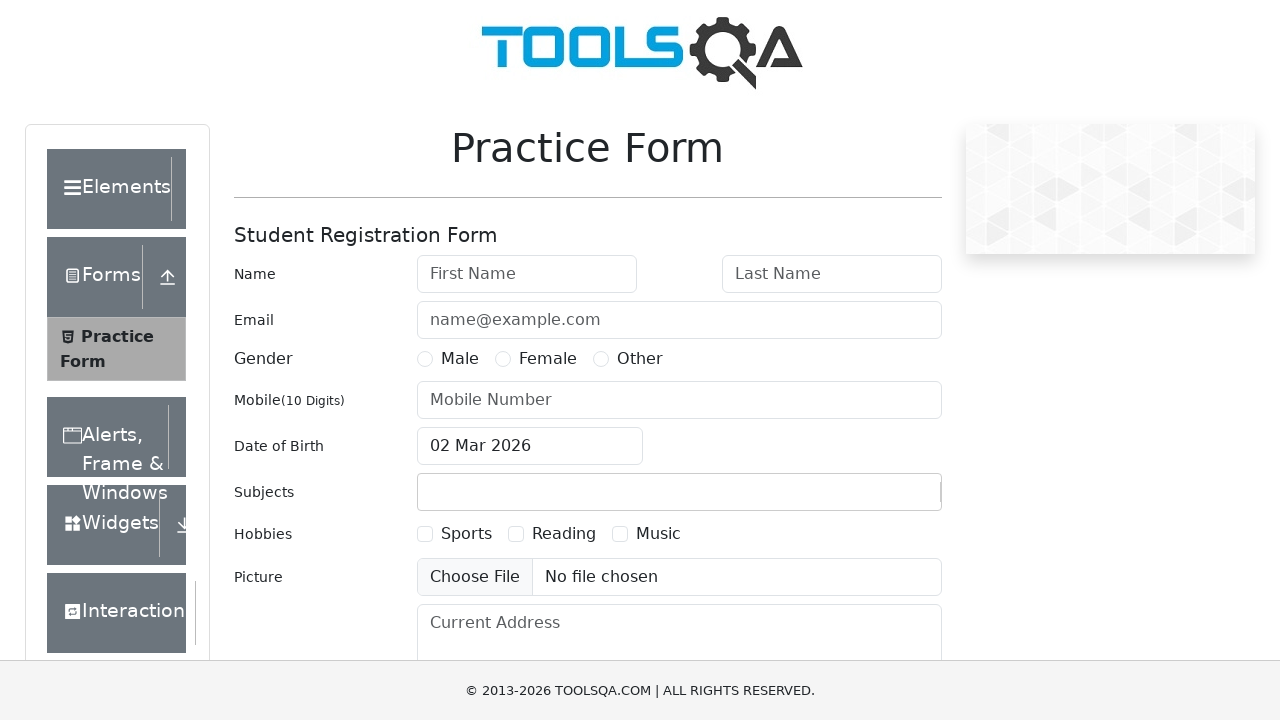

Filled first name field with 'Michael' on #firstName
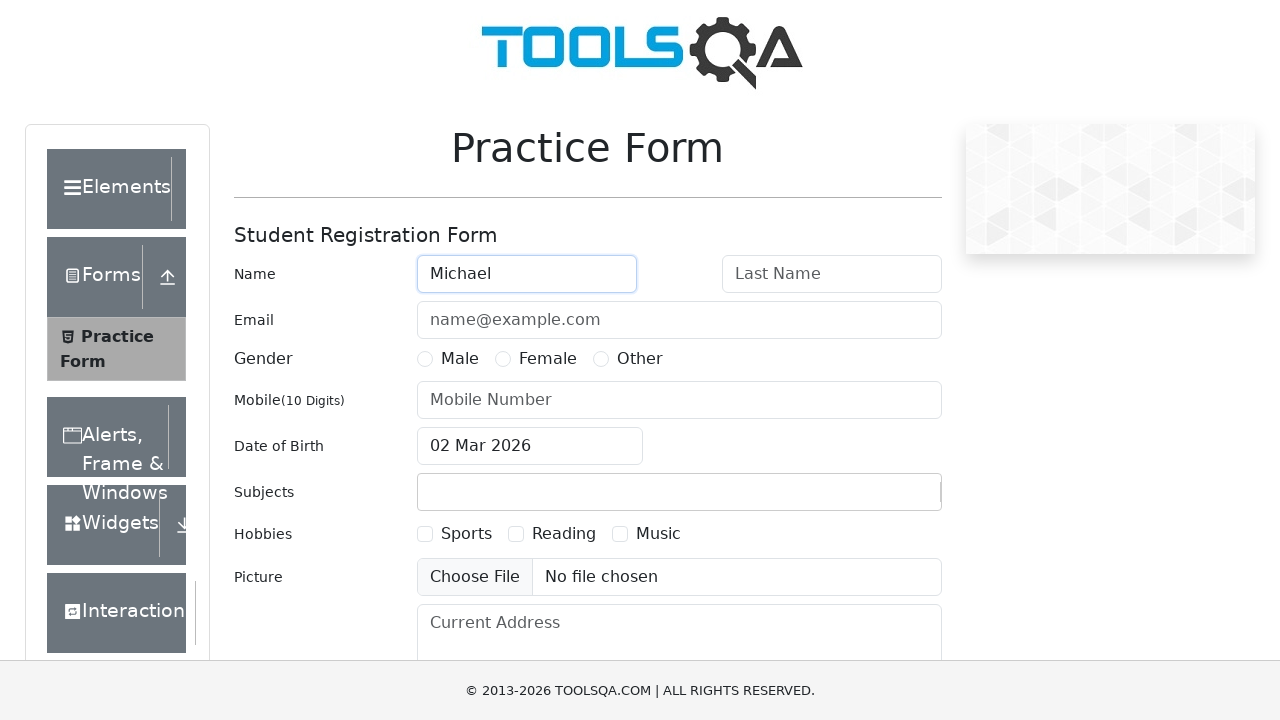

Filled last name field with 'Thompson' on #lastName
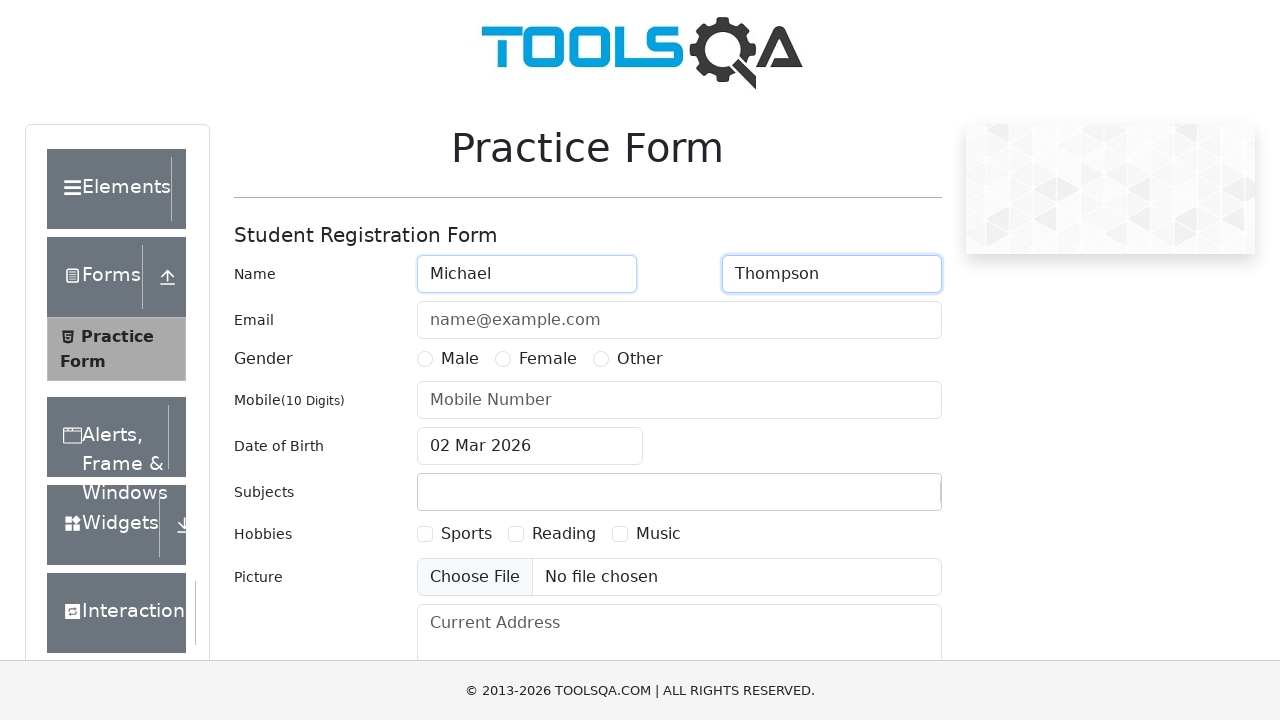

Filled email field with 'michael.thompson@example.com' on #userEmail
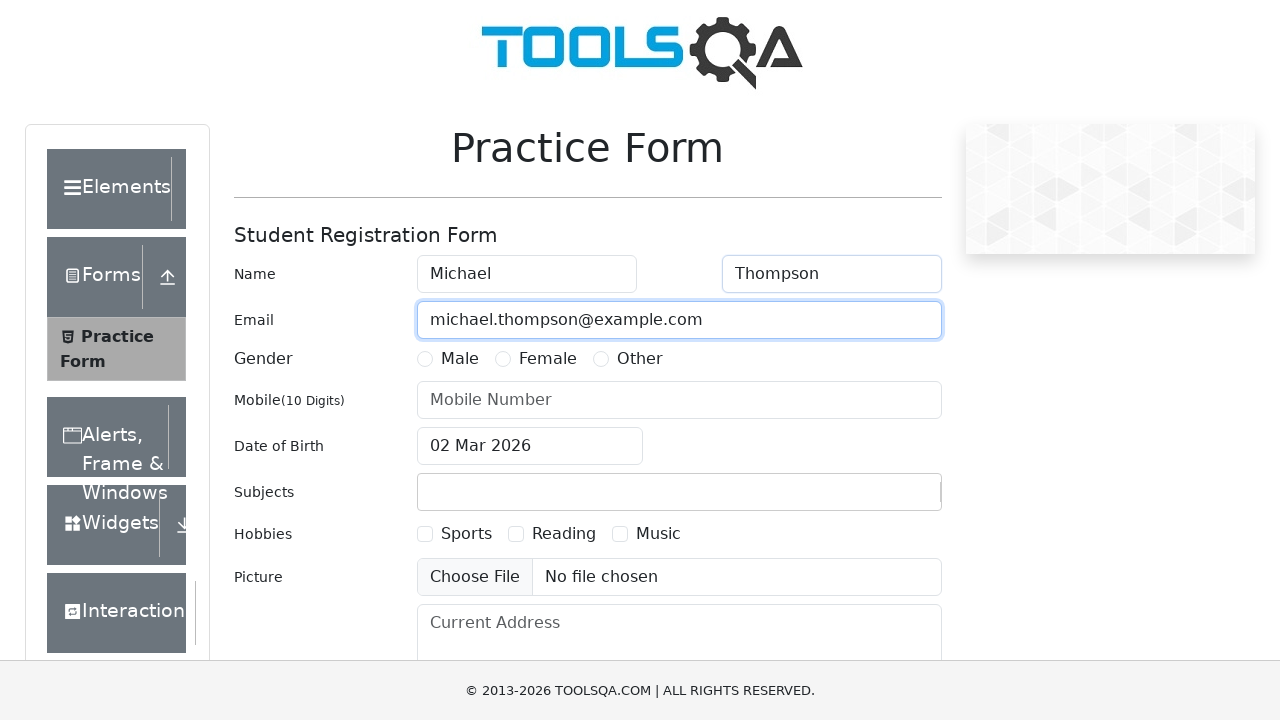

Selected 'Male' gender option at (460, 359) on label[for='gender-radio-1']
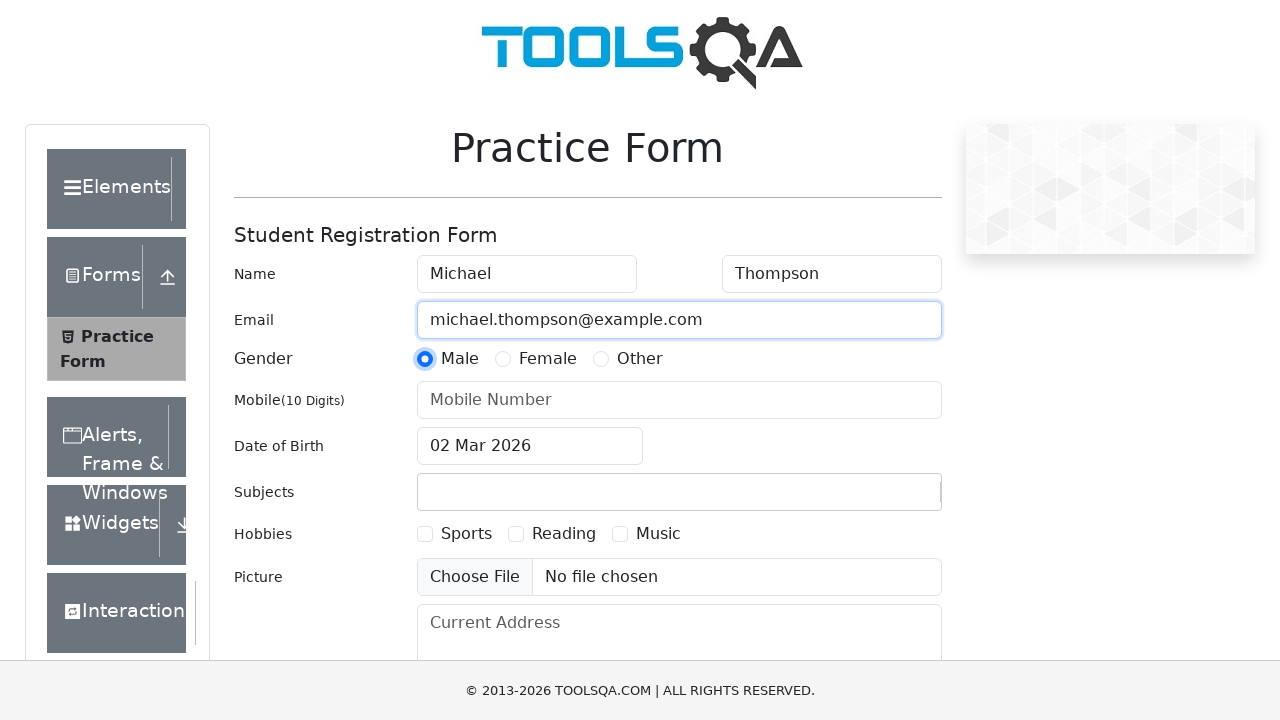

Filled phone number field with '8745632190' on #userNumber
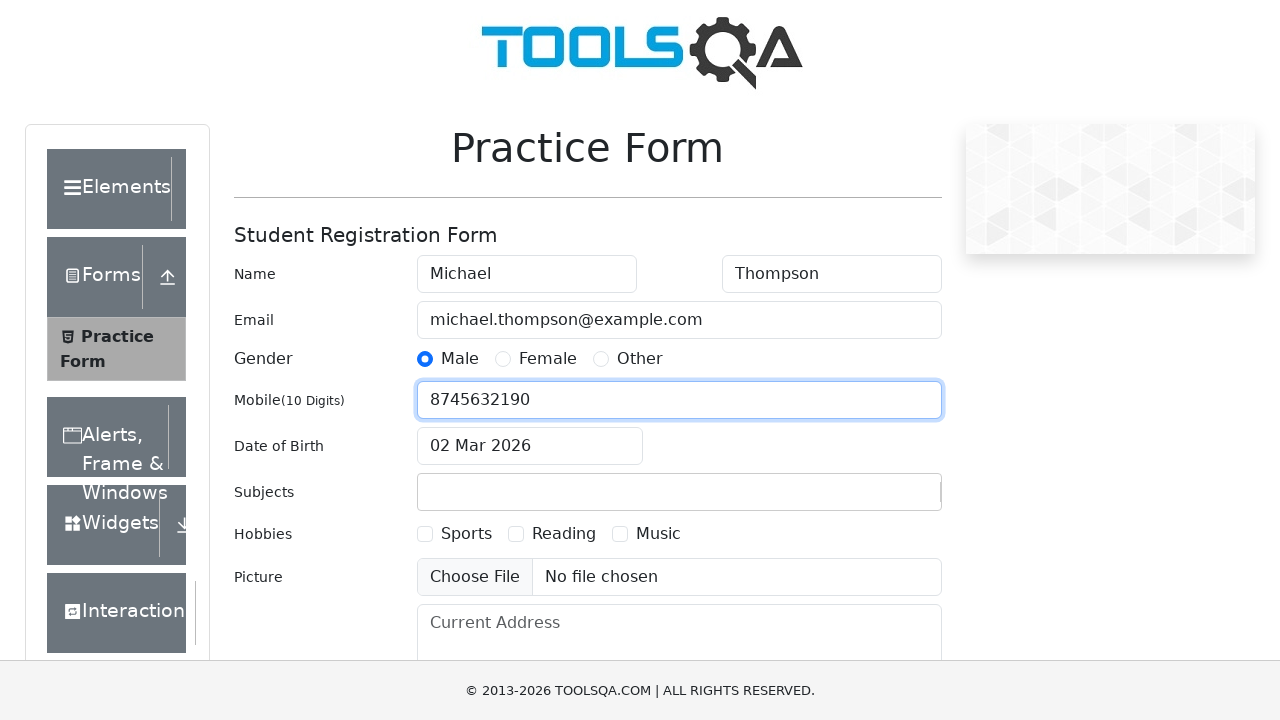

Clicked on date of birth input field to open date picker at (530, 446) on #dateOfBirthInput
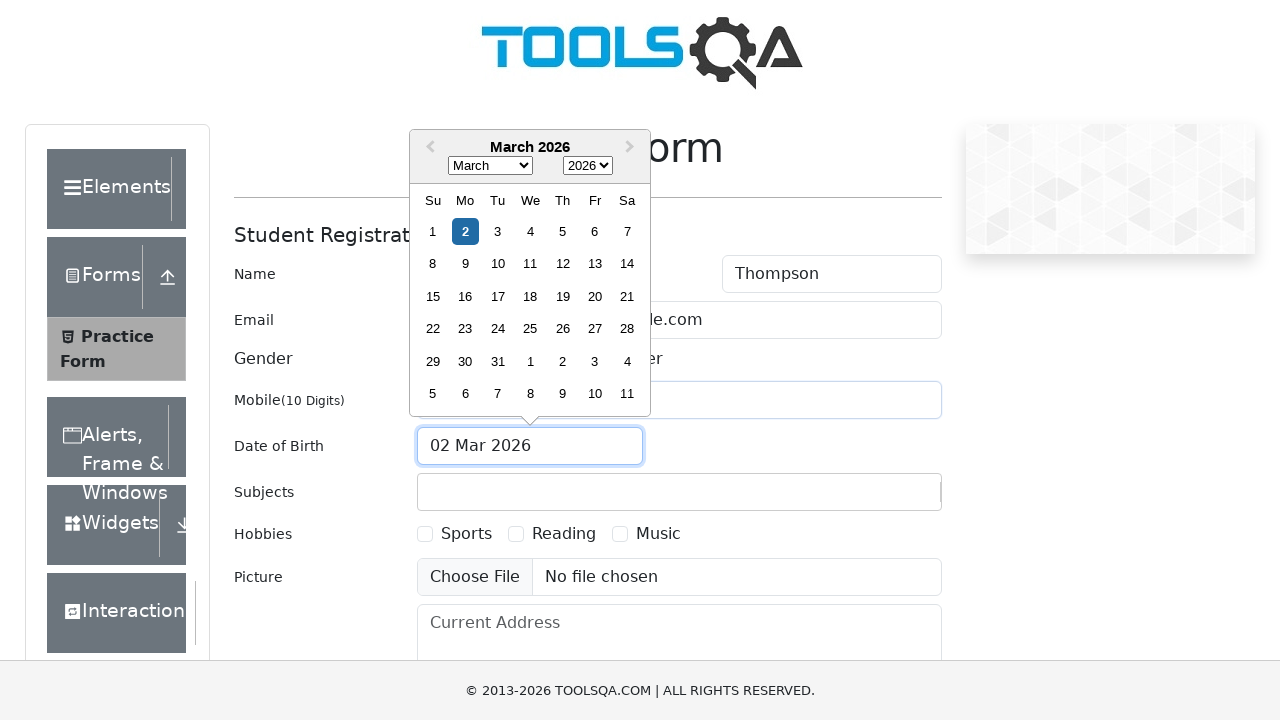

Selected birth year '1995' from date picker on .react-datepicker__year-select
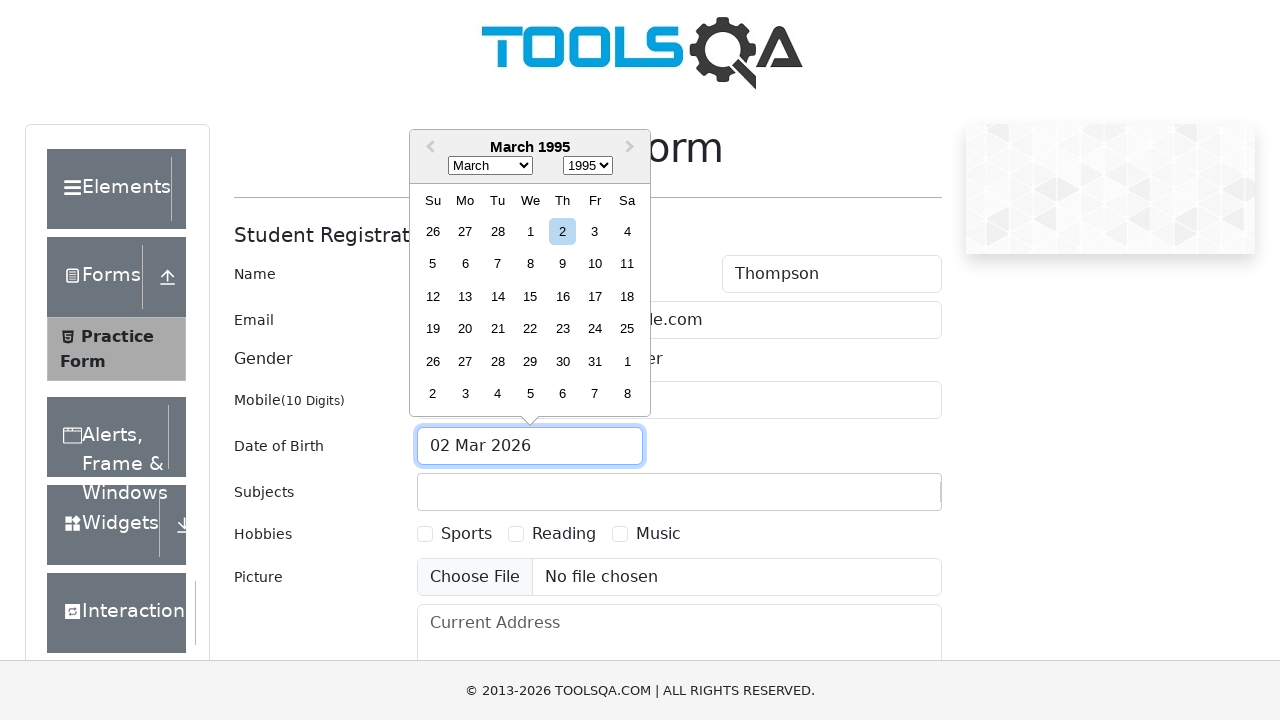

Selected birth month 'March' from date picker on .react-datepicker__month-select
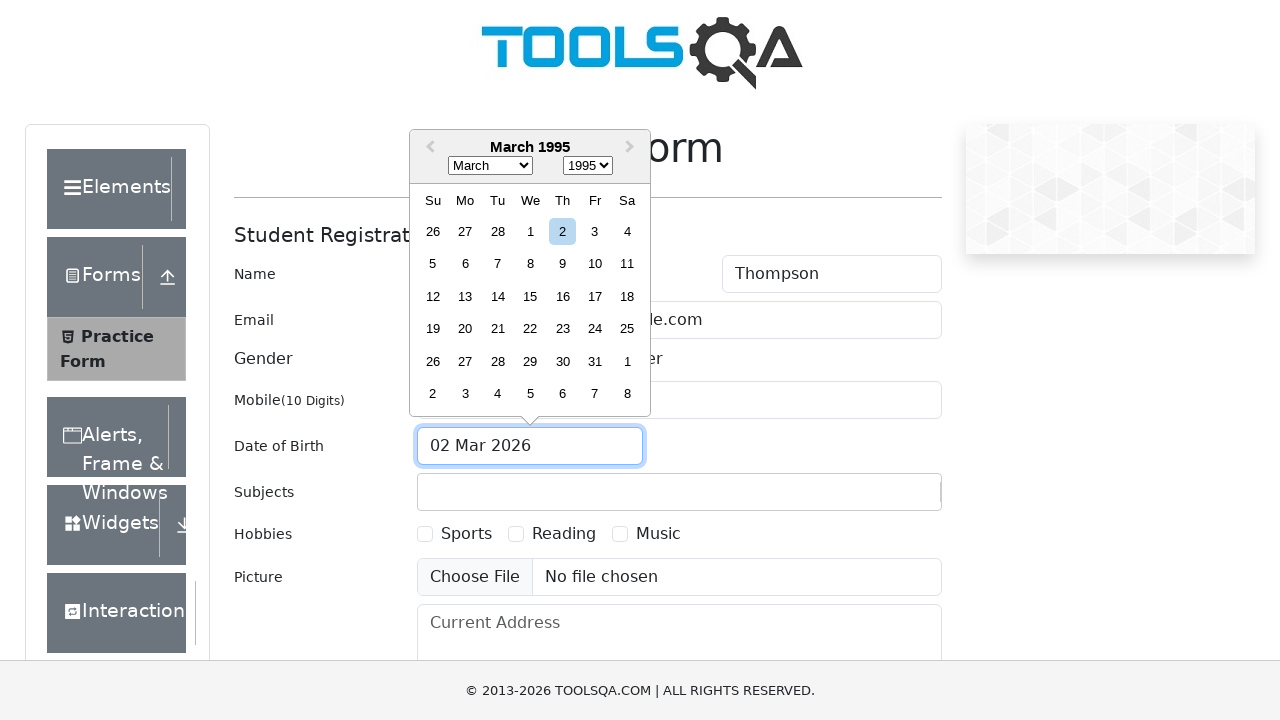

Selected birth day '15' from date picker at (530, 296) on .react-datepicker__day--015:not(.react-datepicker__day--outside-month)
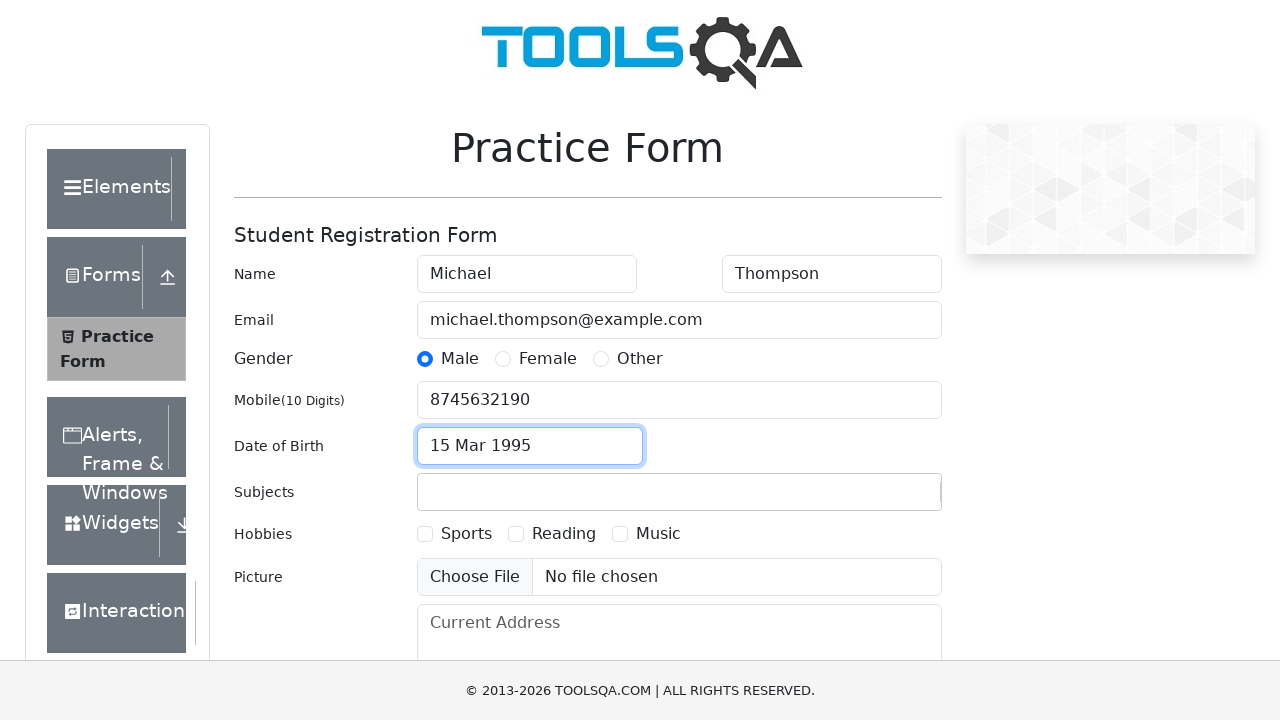

Filled subject field with 'History' on #subjectsInput
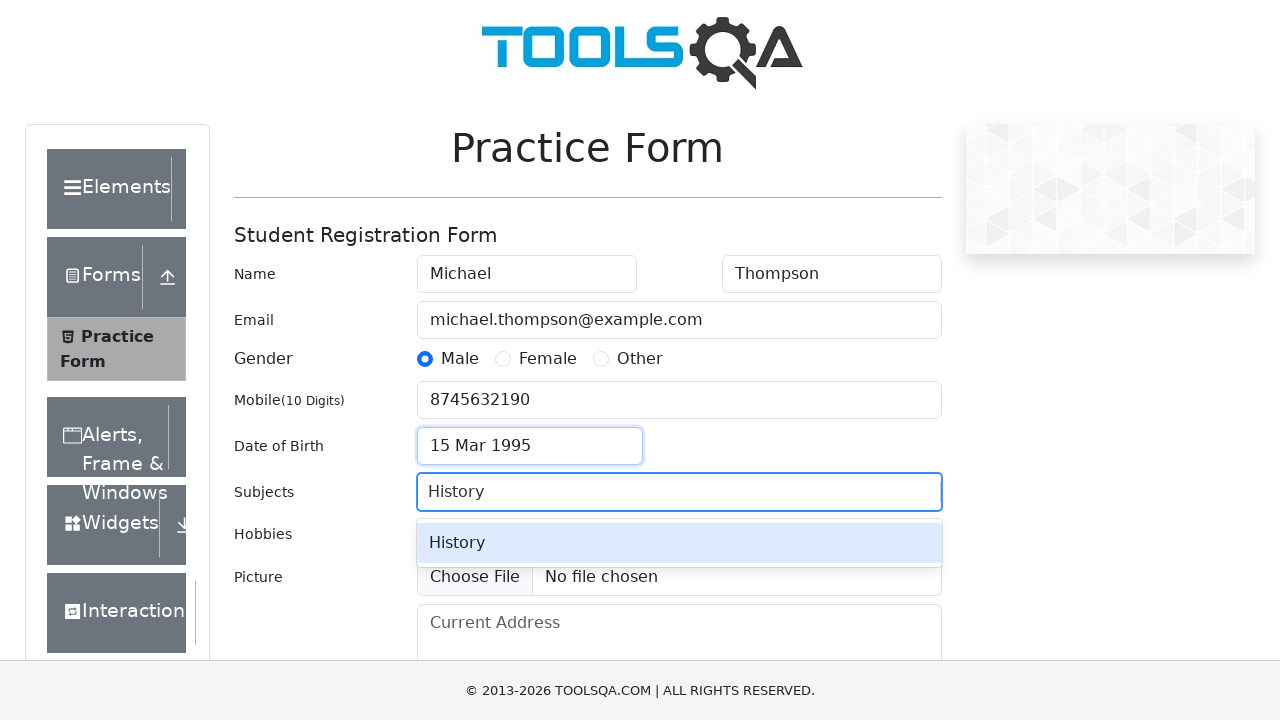

Pressed Enter to confirm subject selection
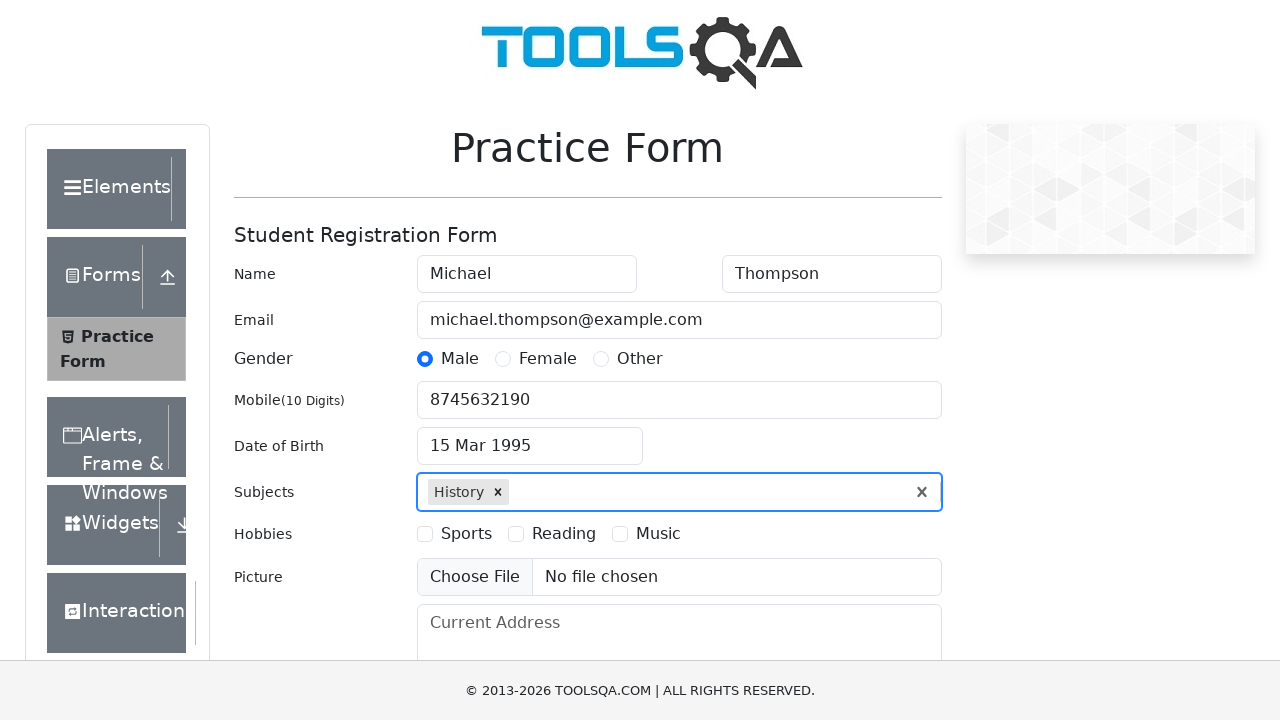

Selected 'Sports' hobby checkbox at (466, 534) on label[for='hobbies-checkbox-1']
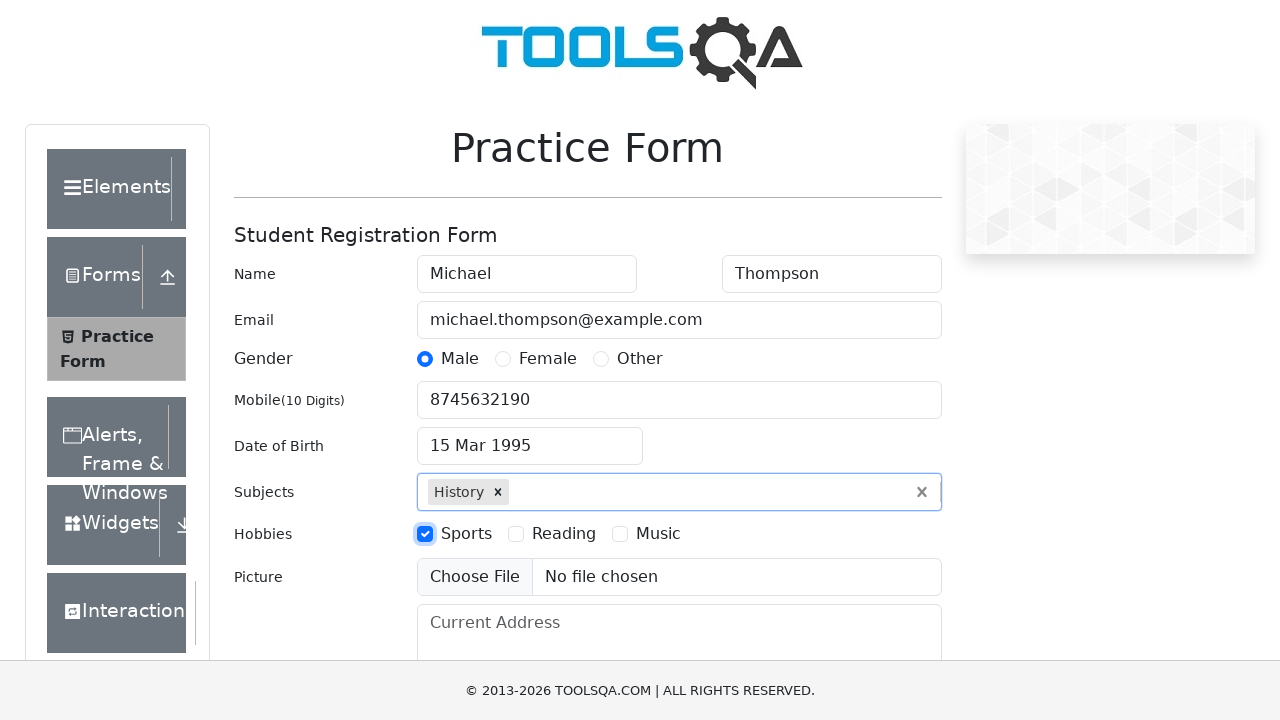

Filled current address field with '742 Evergreen Terrace, Springfield' on #currentAddress
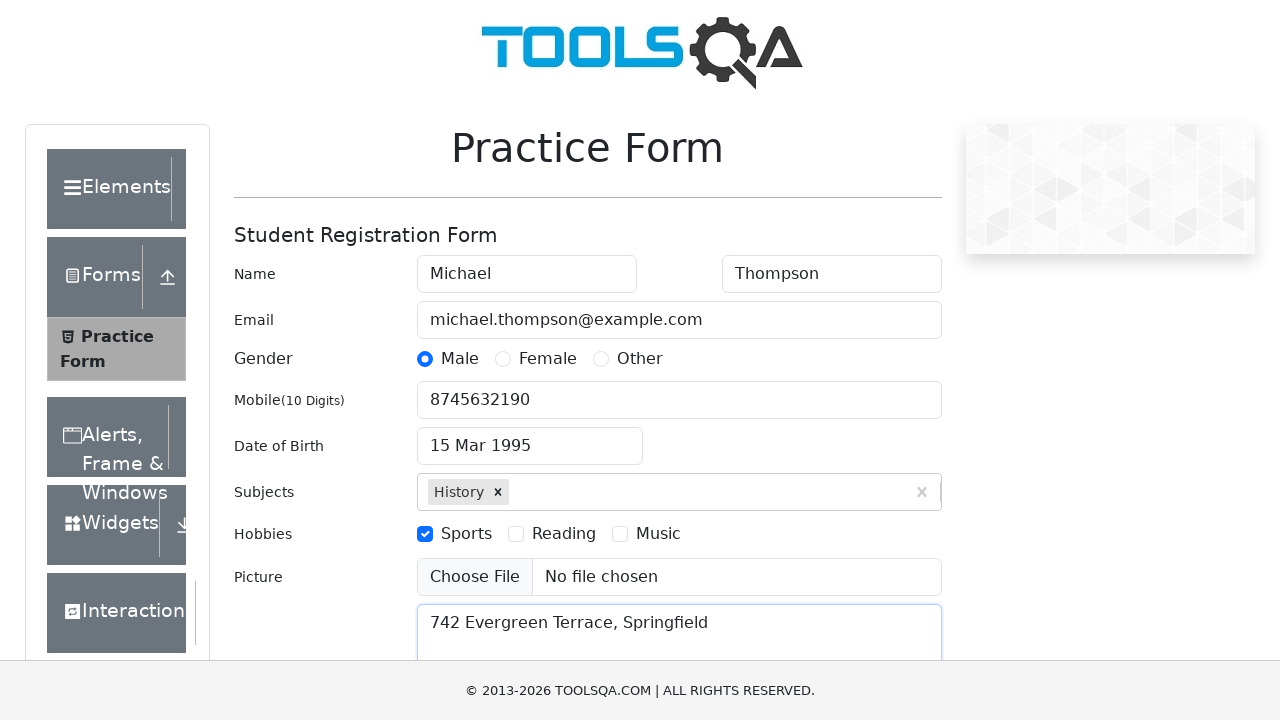

Scrolled down to make state/city selection visible
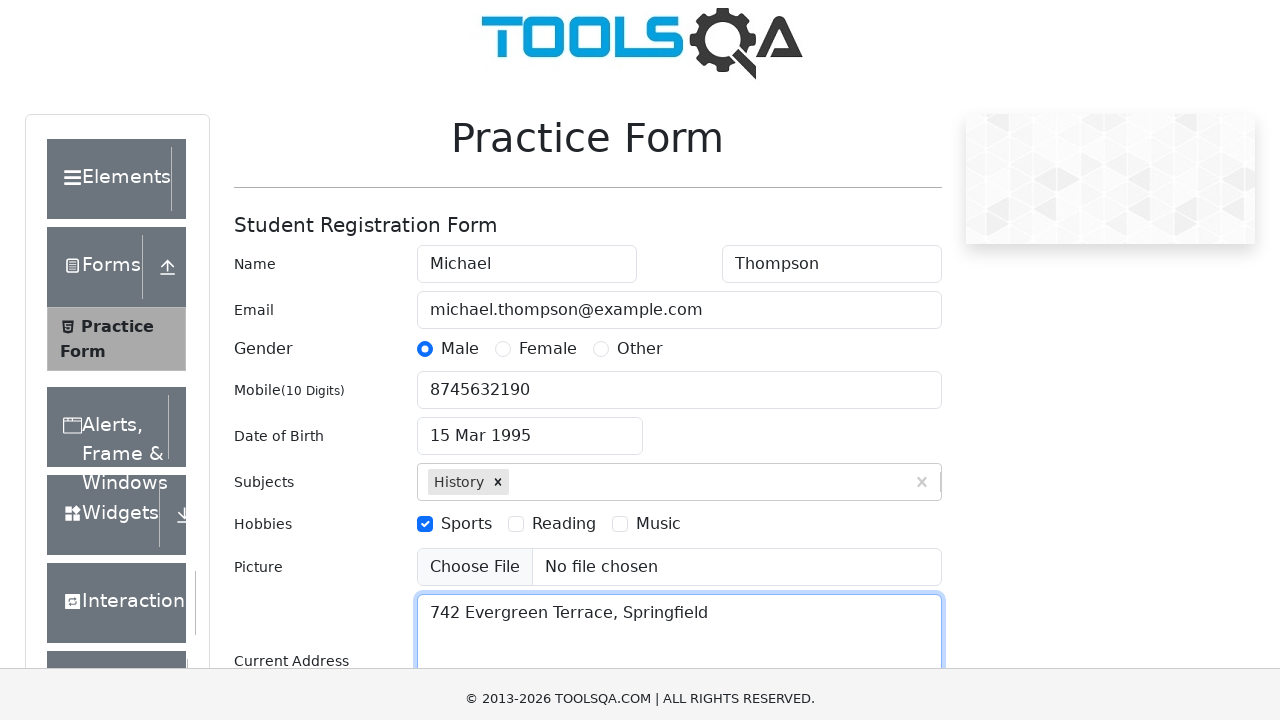

Clicked on state dropdown field at (527, 437) on #state
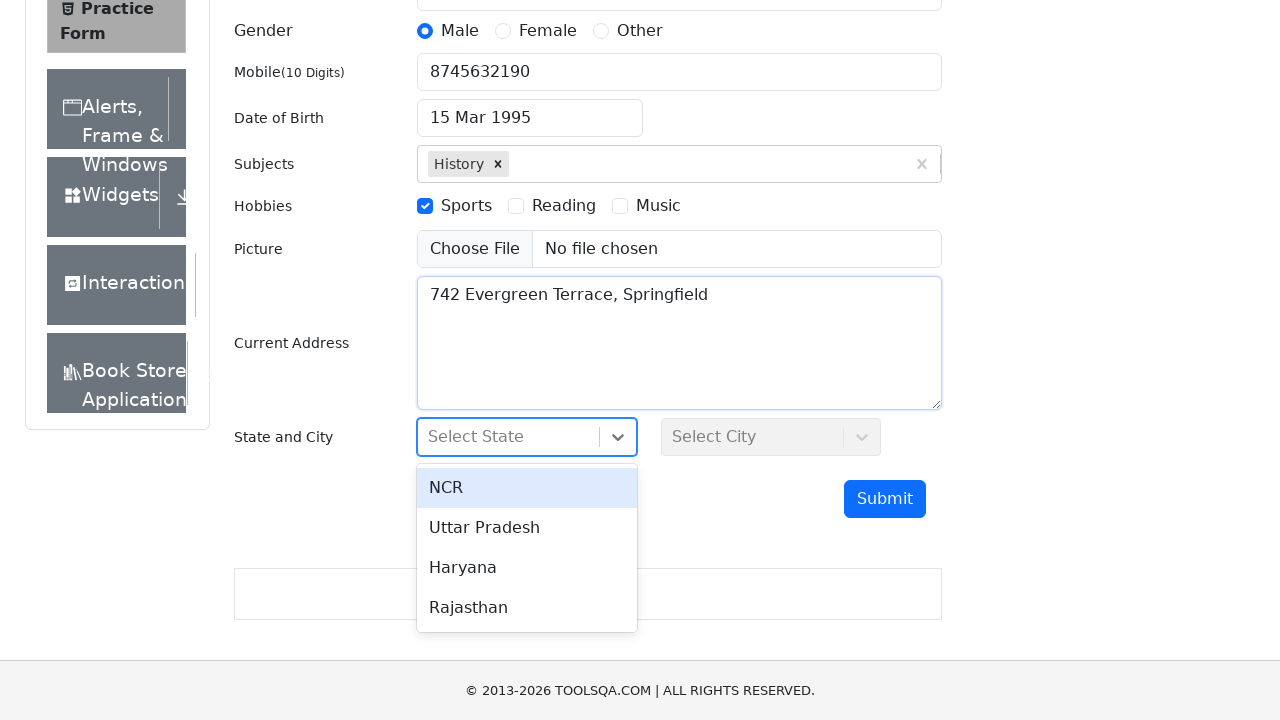

Selected 'NCR' state from dropdown at (527, 488) on //div[contains(text(), 'NCR')]
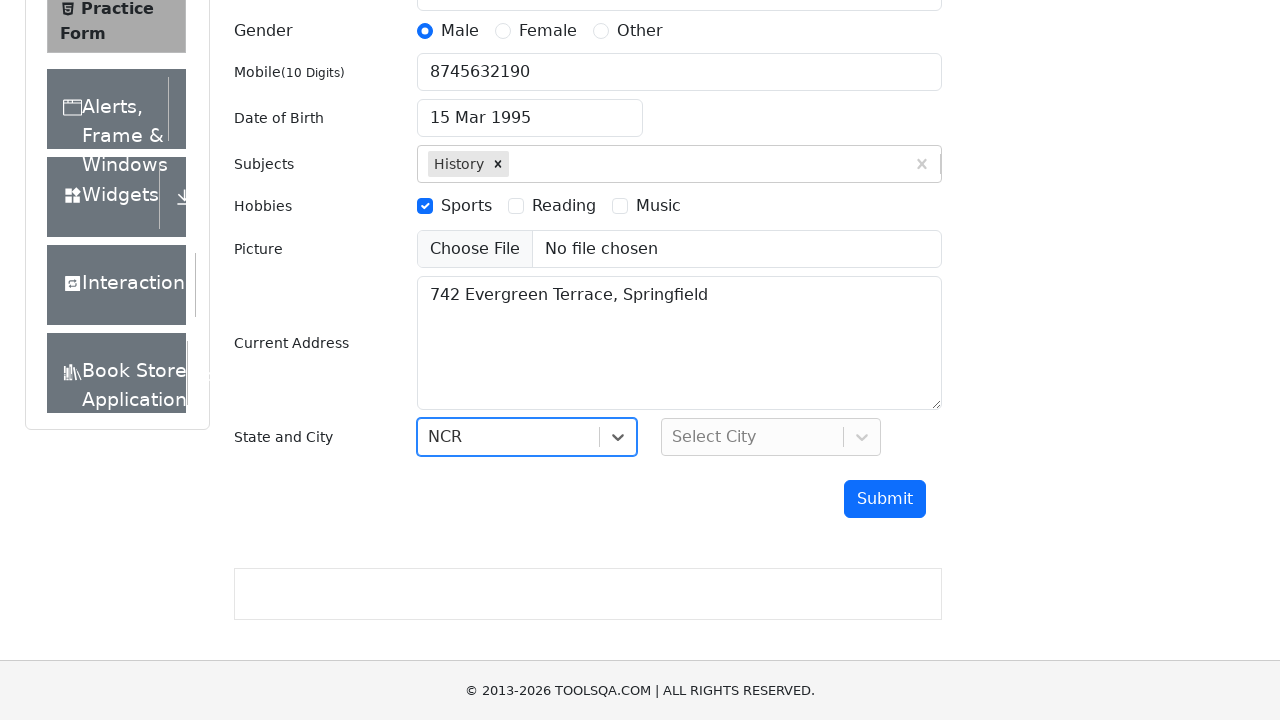

Clicked on city dropdown field at (771, 437) on #city
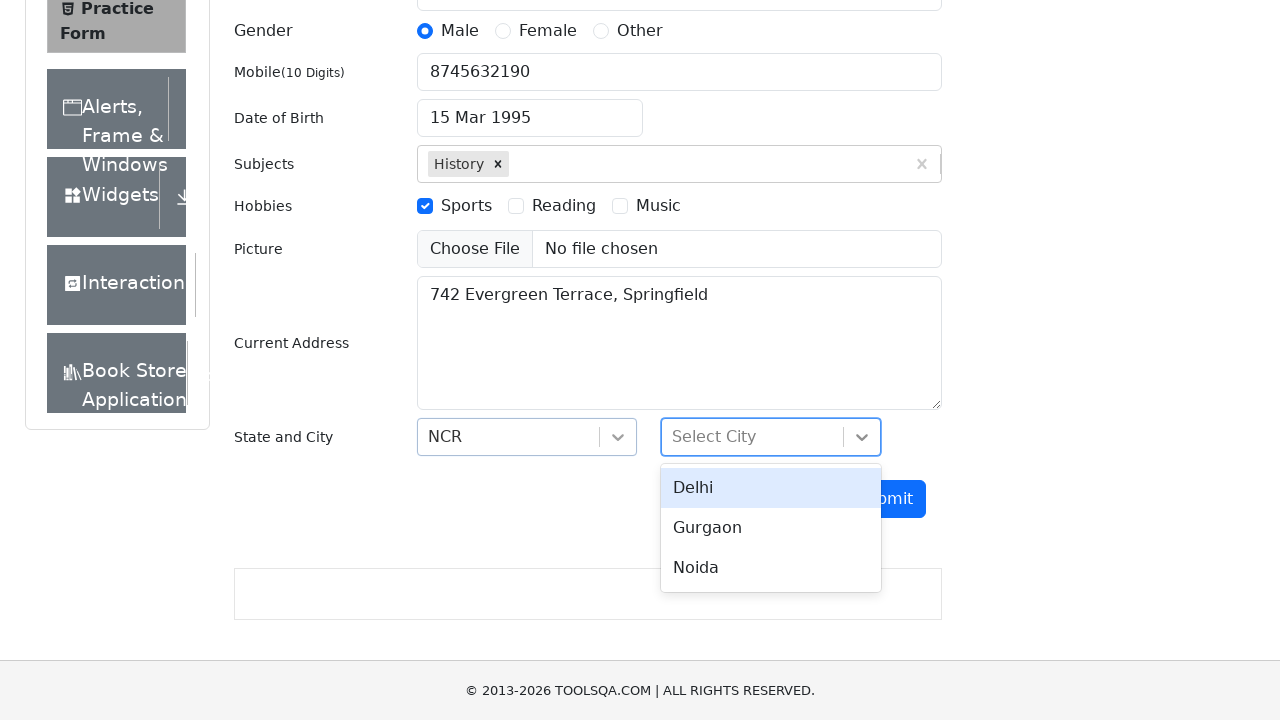

Selected 'Delhi' city from dropdown at (771, 488) on //div[contains(text(), 'Delhi')]
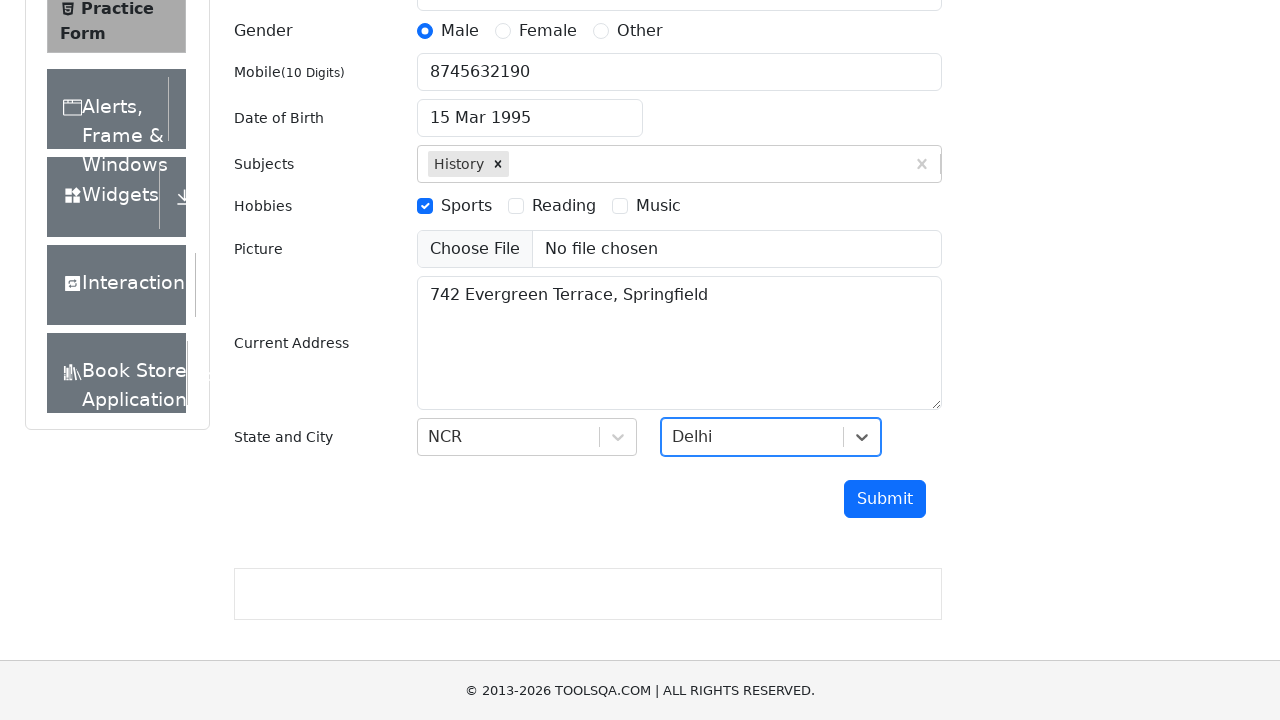

Clicked submit button to submit the registration form at (885, 499) on #submit
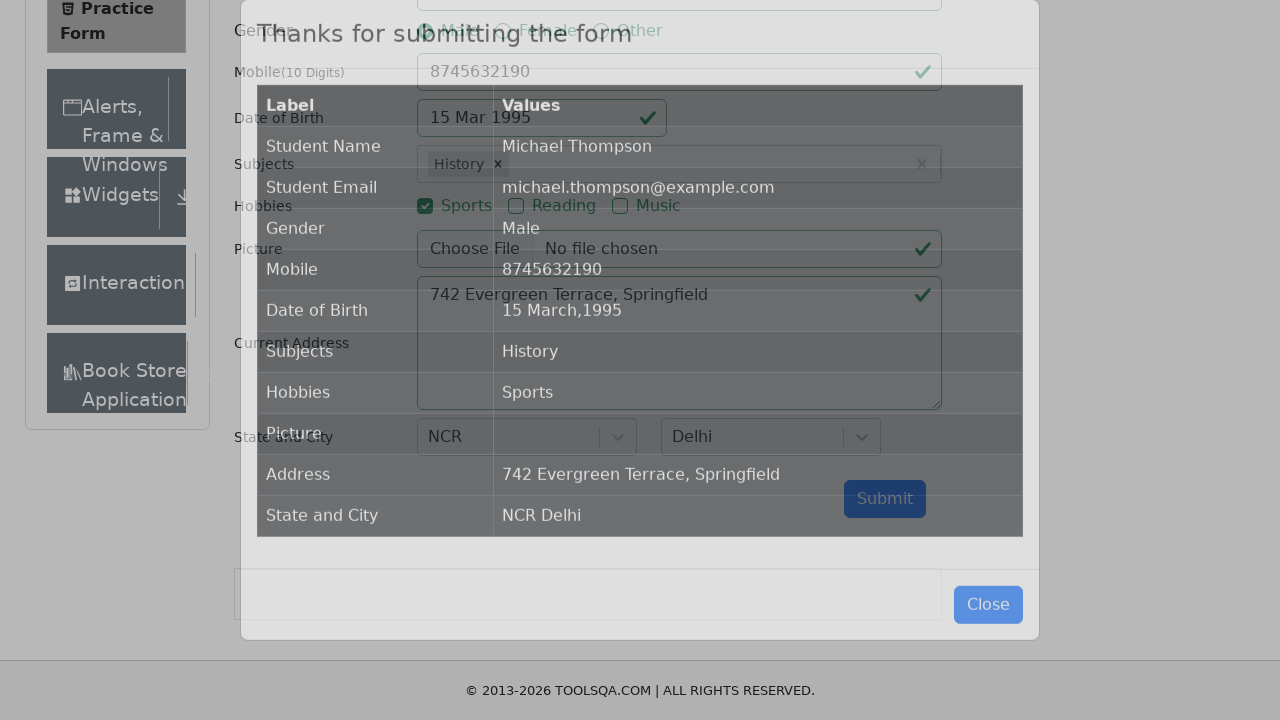

Verified submission results modal appeared
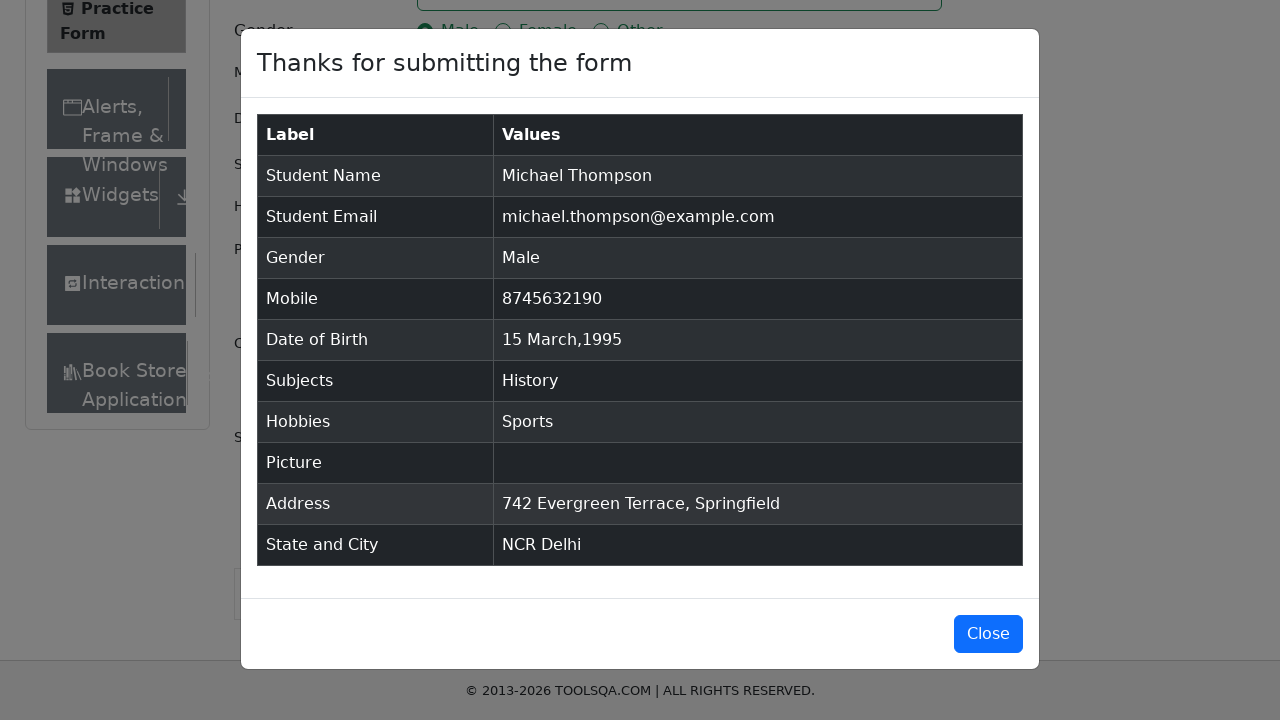

Verified results table with registration details is visible in modal
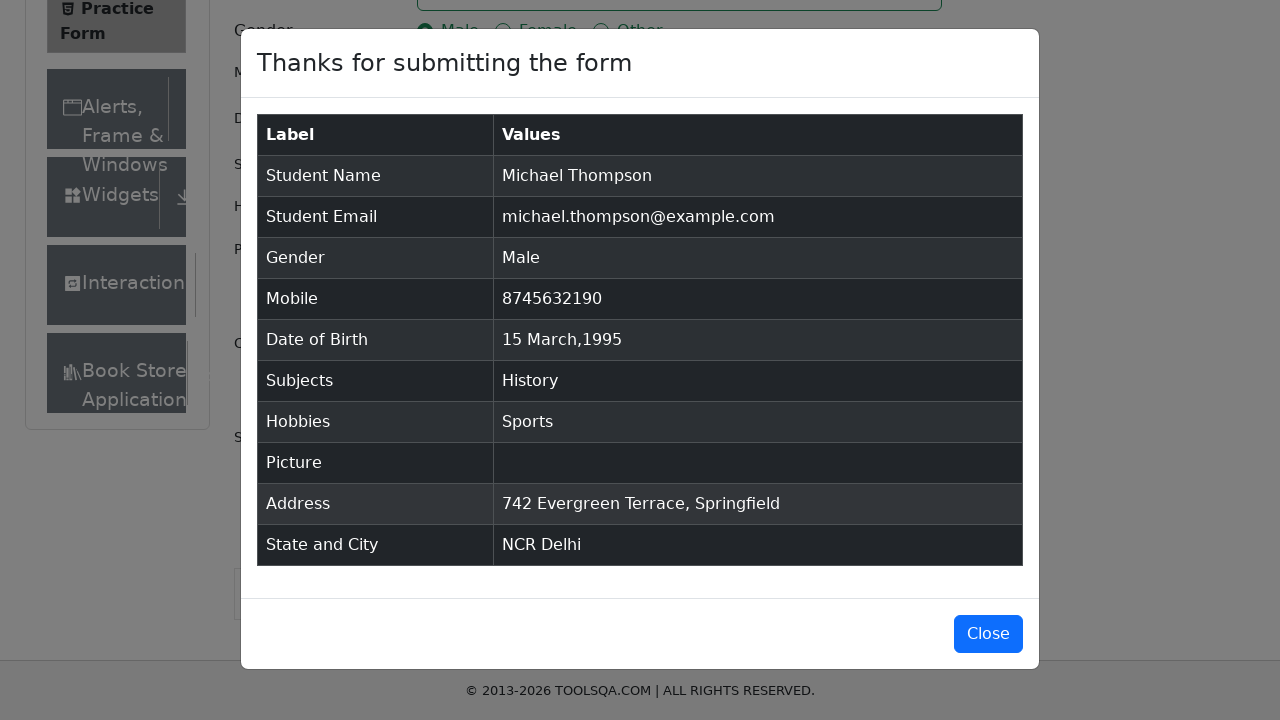

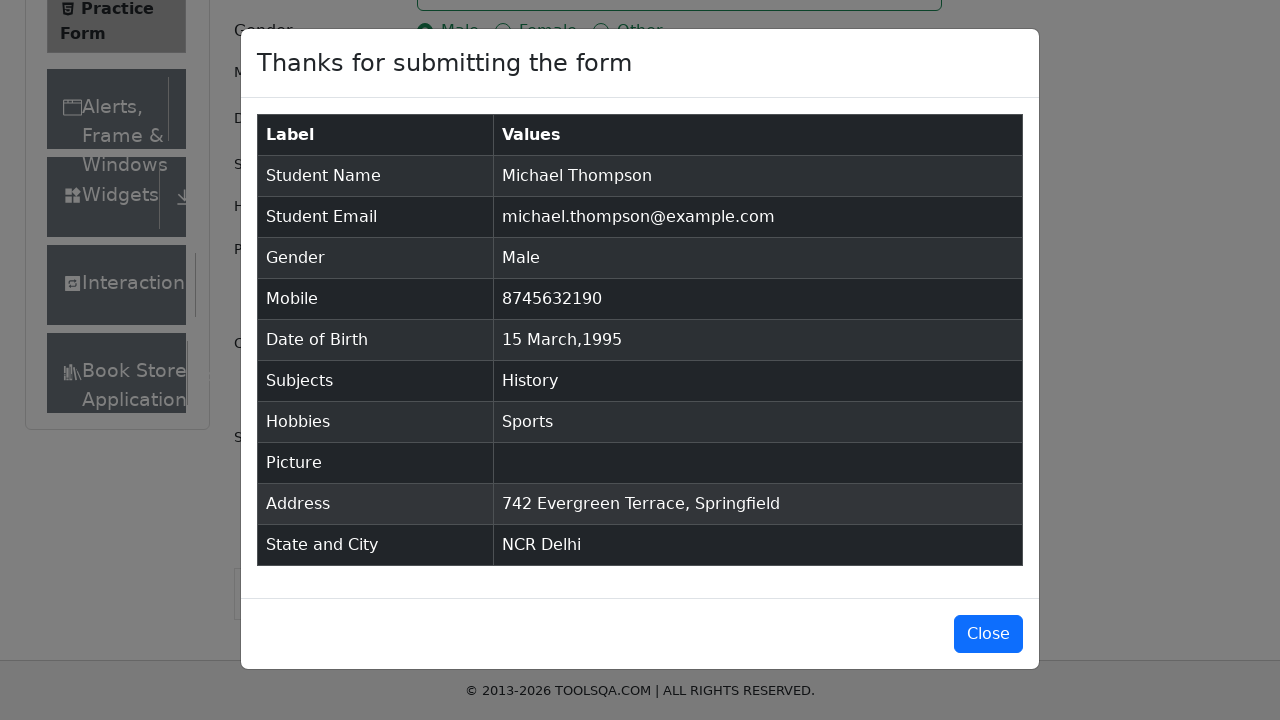